Tests right-click context menu functionality, handles the resulting alert, and navigates to a link to verify the new page content

Starting URL: https://the-internet.herokuapp.com/context_menu

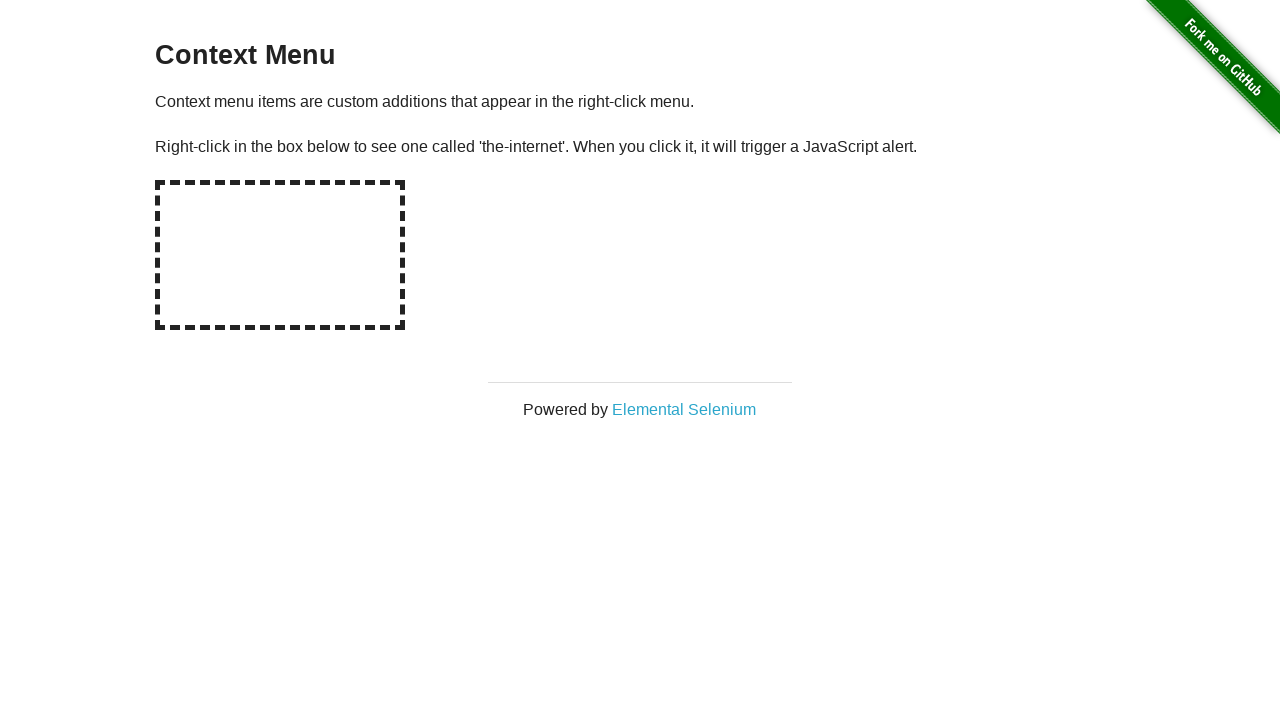

Right-clicked on hot-spot element to trigger context menu at (280, 255) on #hot-spot
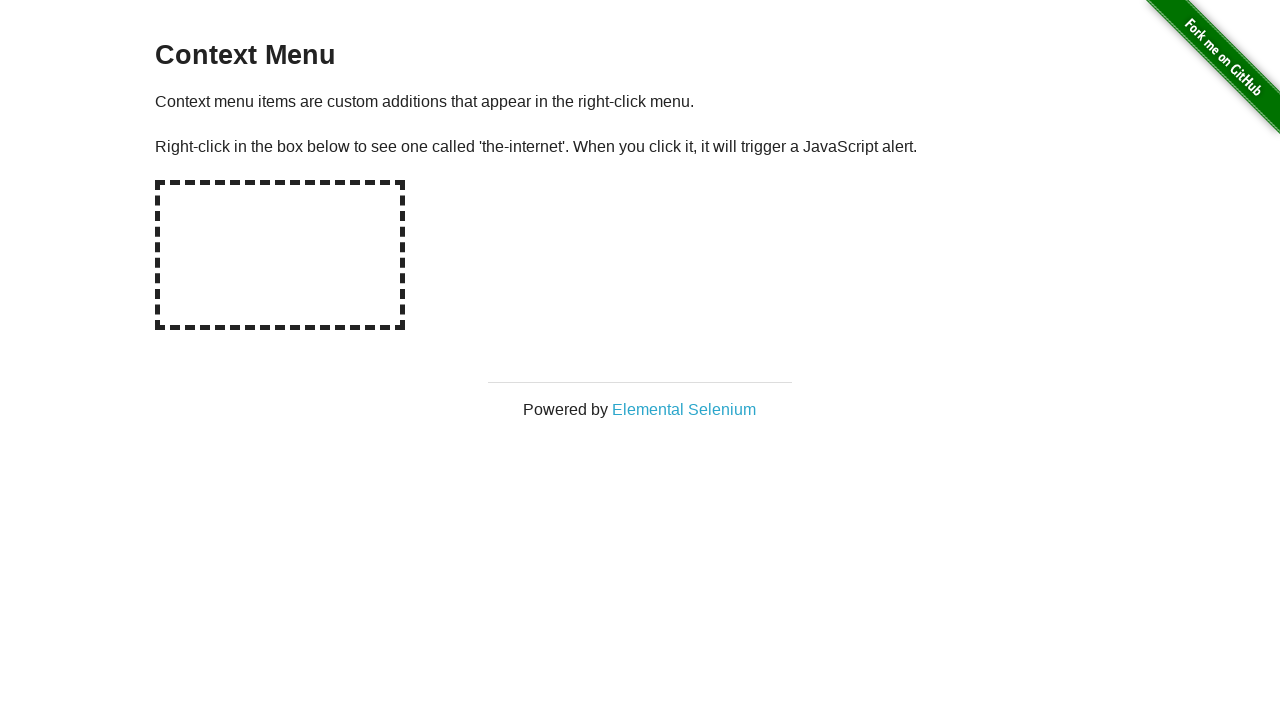

Set up dialog handler to accept alerts
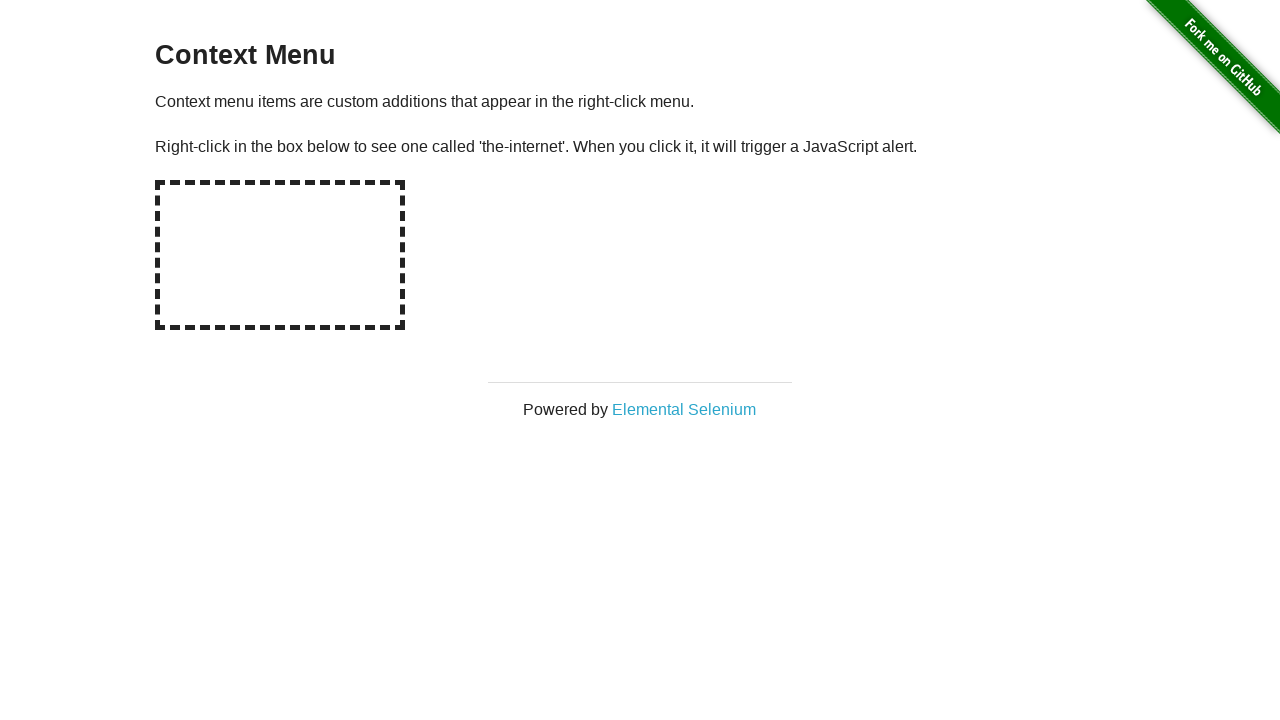

Clicked on Elemental Selenium link at (684, 409) on text=Elemental Selenium
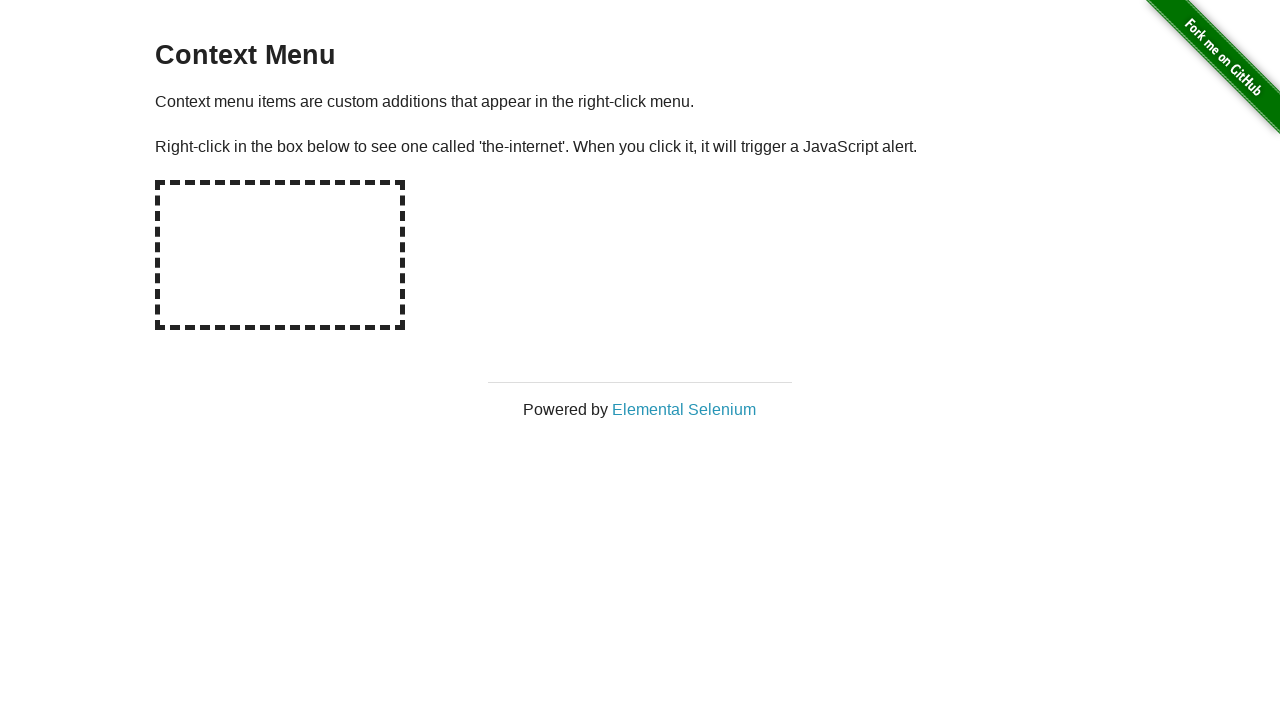

Clicked Elemental Selenium link again, expecting new page to open at (684, 409) on text=Elemental Selenium
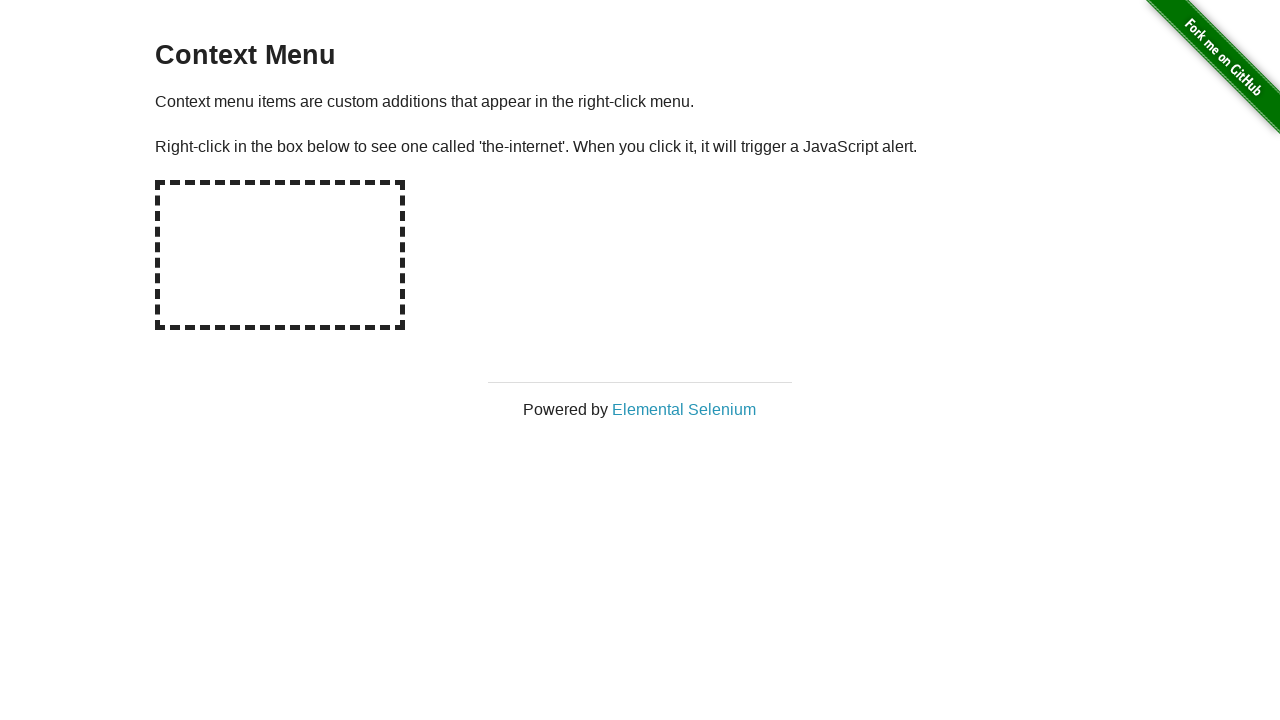

New page/tab opened and switched to it
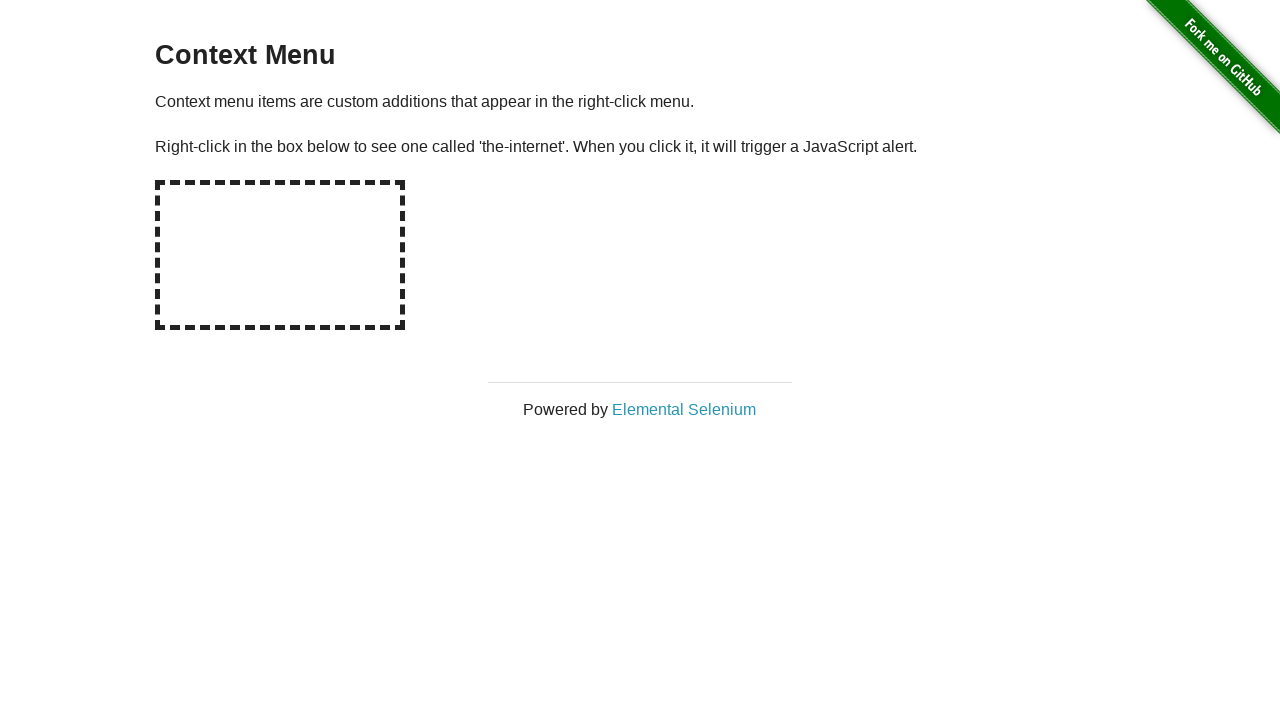

Waited for h1 element to load on new page
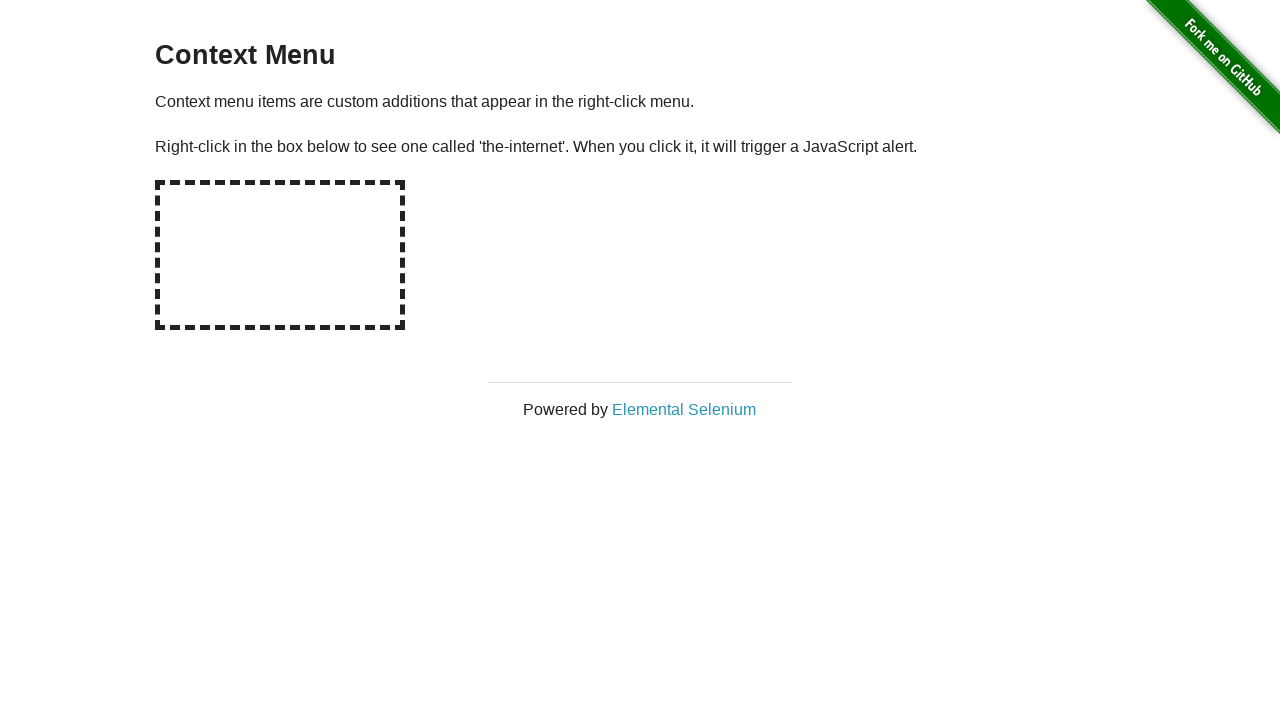

Located h1 element on new page
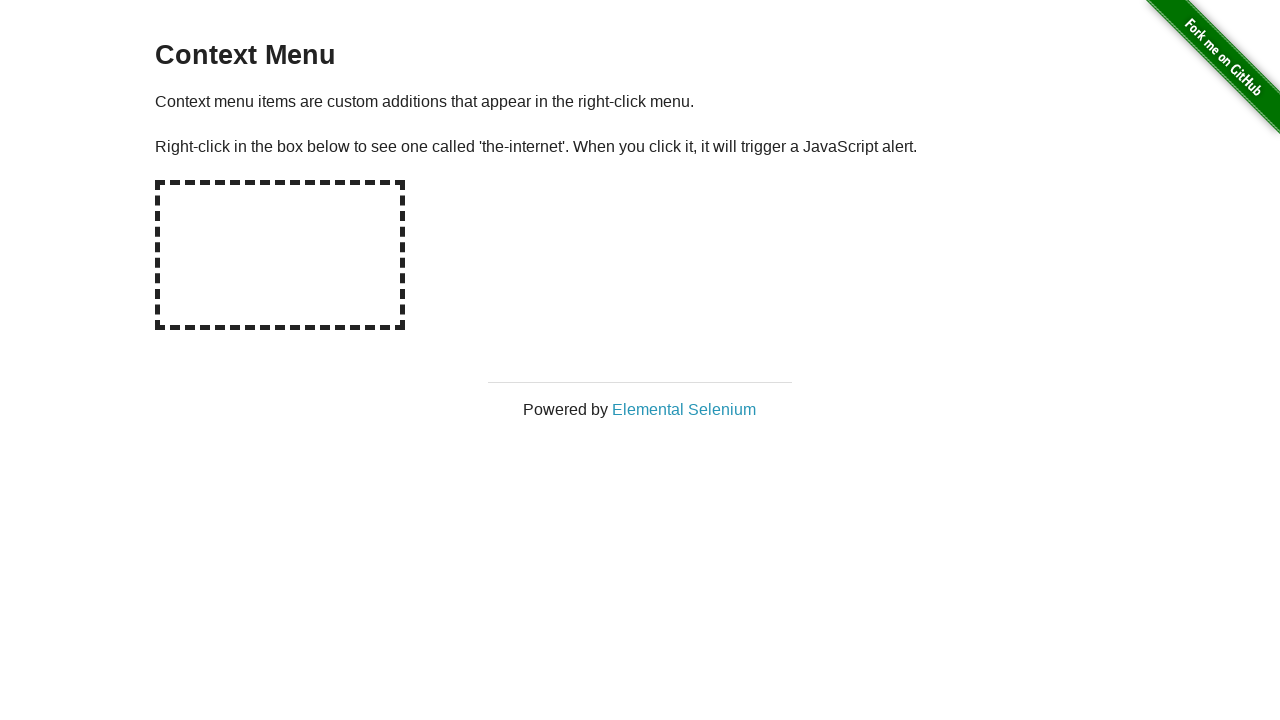

Verified h1 text content is 'Elemental Selenium'
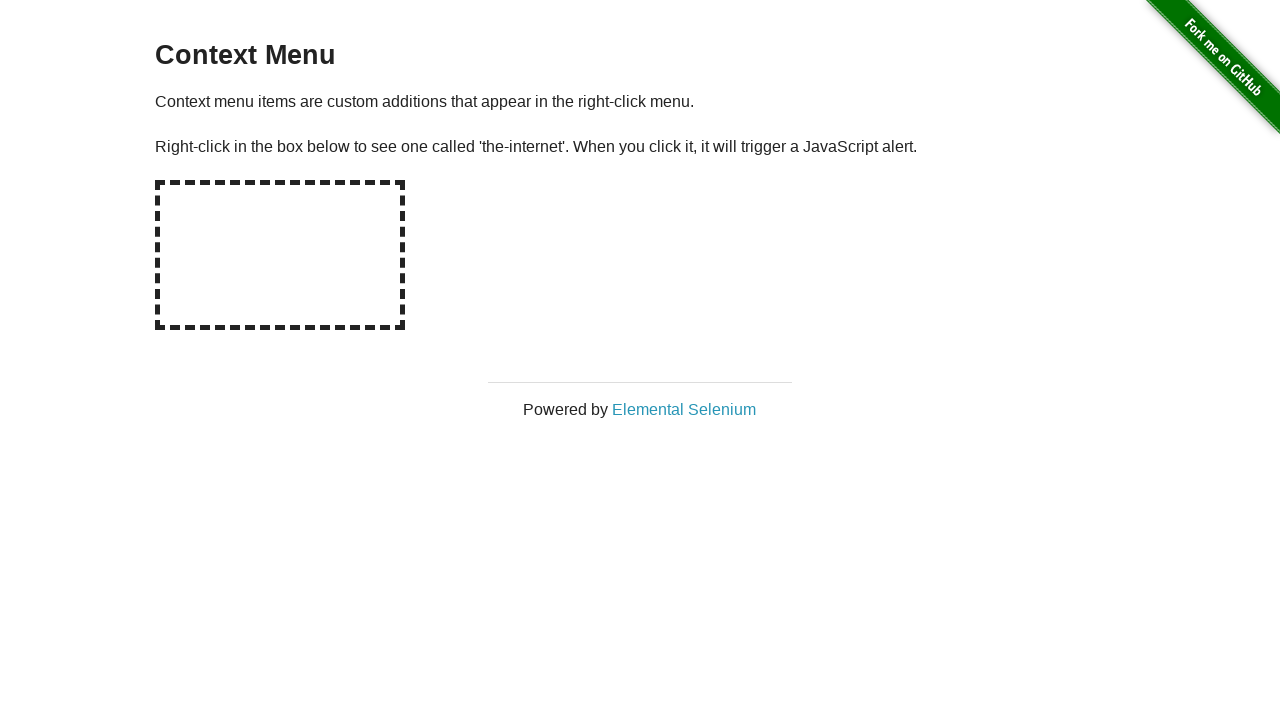

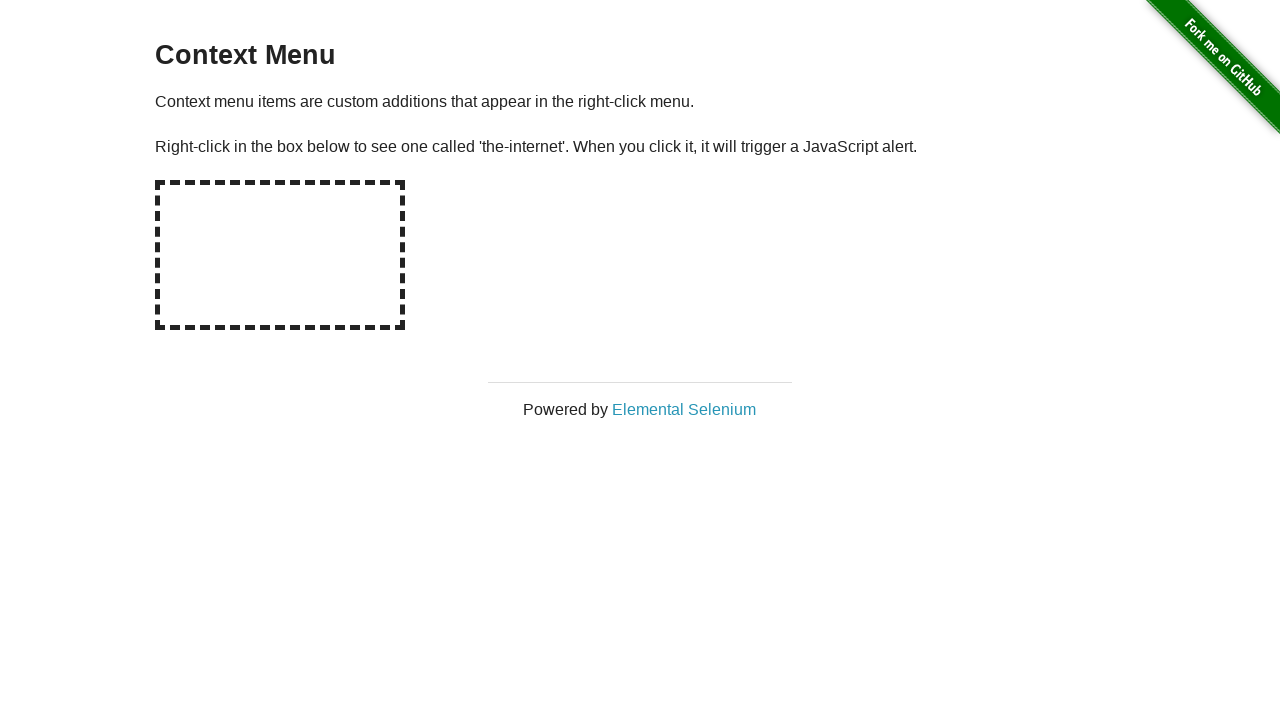